Tests mouse hover functionality by moving mouse over multiple images on the page

Starting URL: https://bonigarcia.dev/selenium-webdriver-java/mouse-over.html

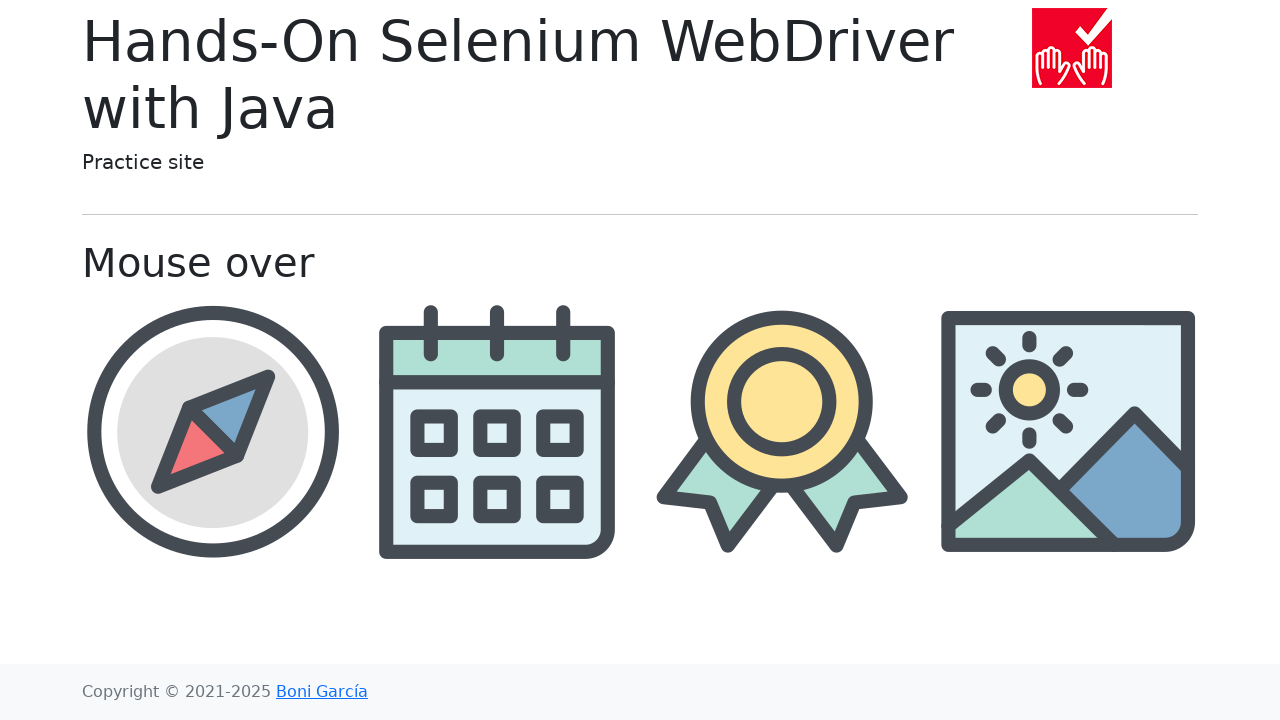

Navigated to mouse-over test page
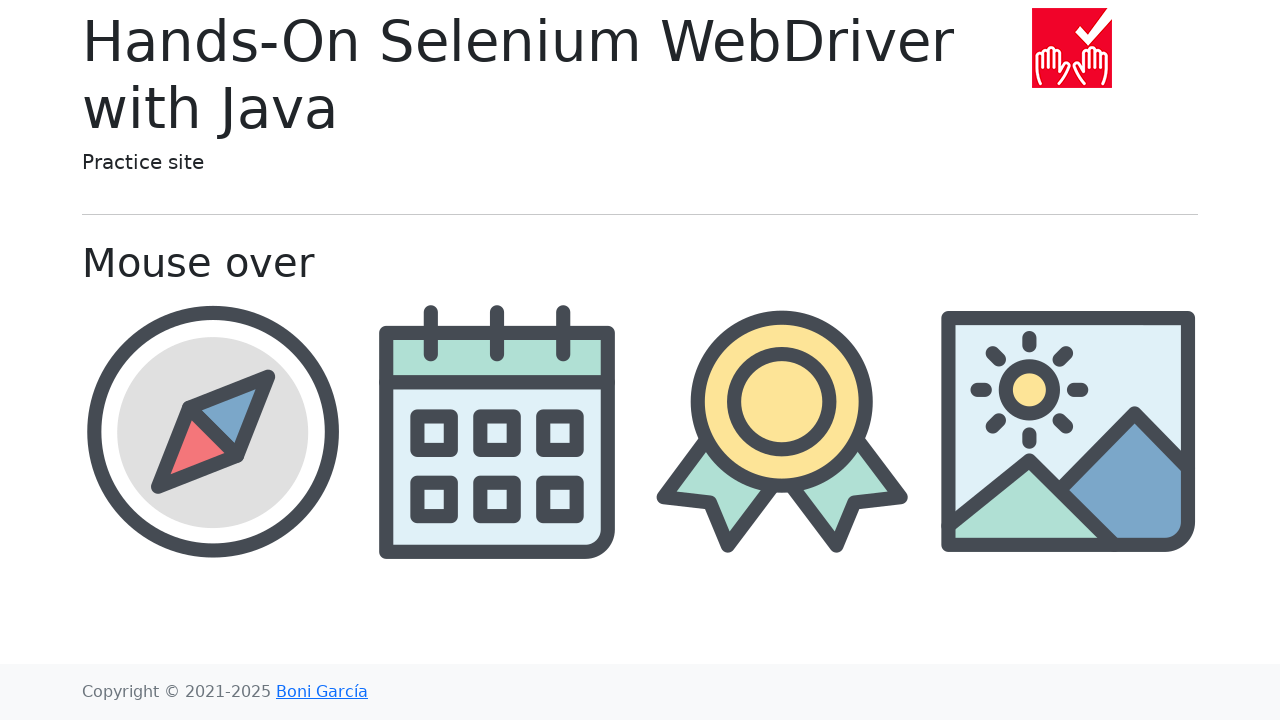

Located all images with class 'img-fluid'
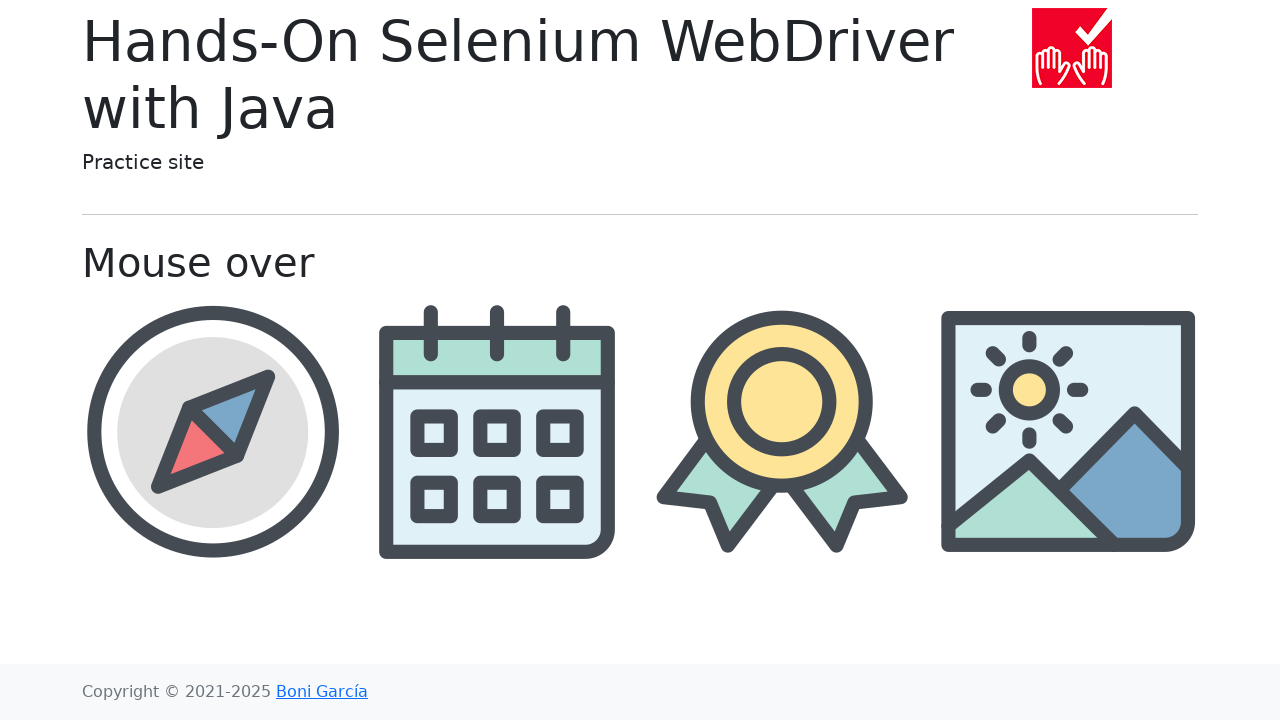

Hovered mouse over an image at (1072, 48) on .img-fluid >> nth=0
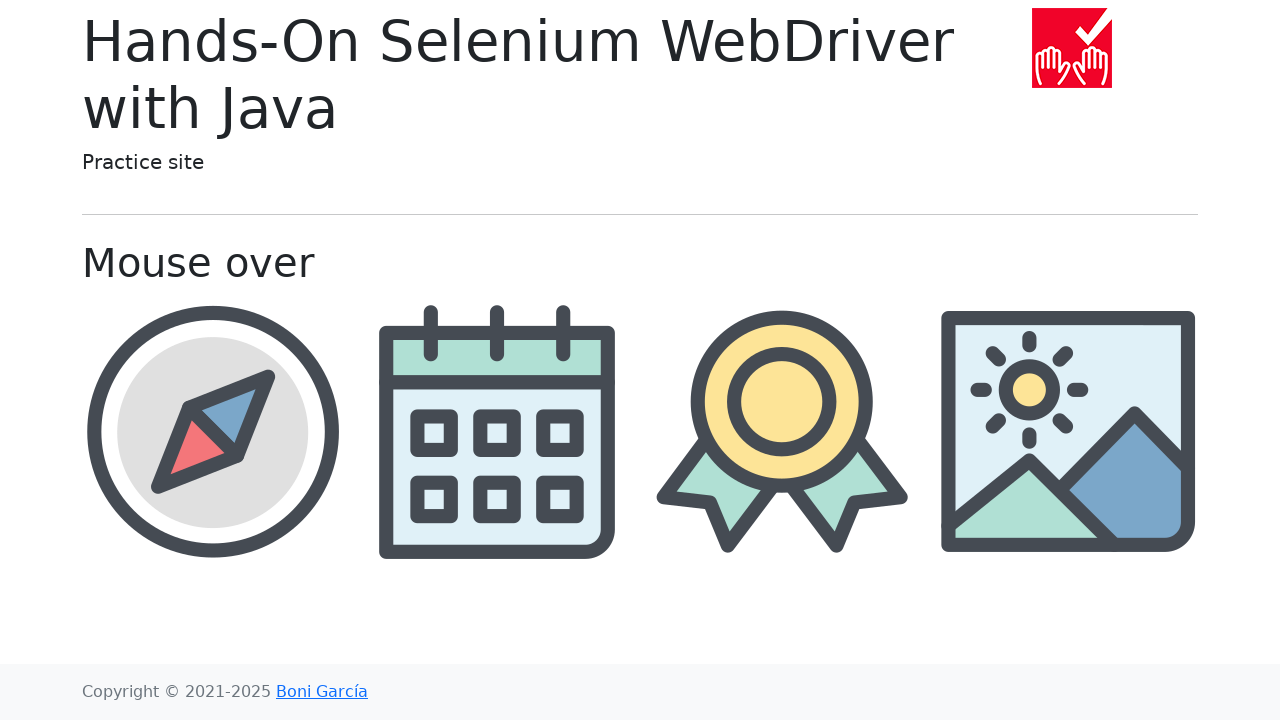

Hovered mouse over an image at (212, 431) on .img-fluid >> nth=1
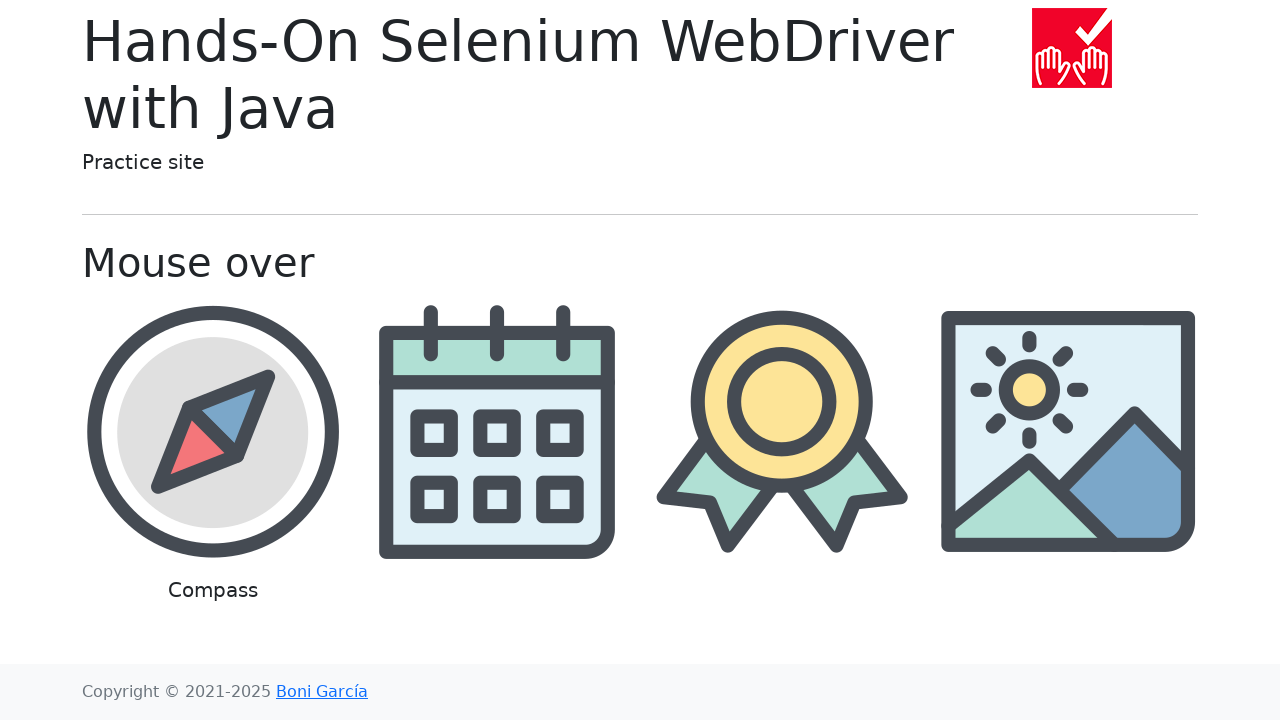

Hovered mouse over an image at (498, 431) on .img-fluid >> nth=2
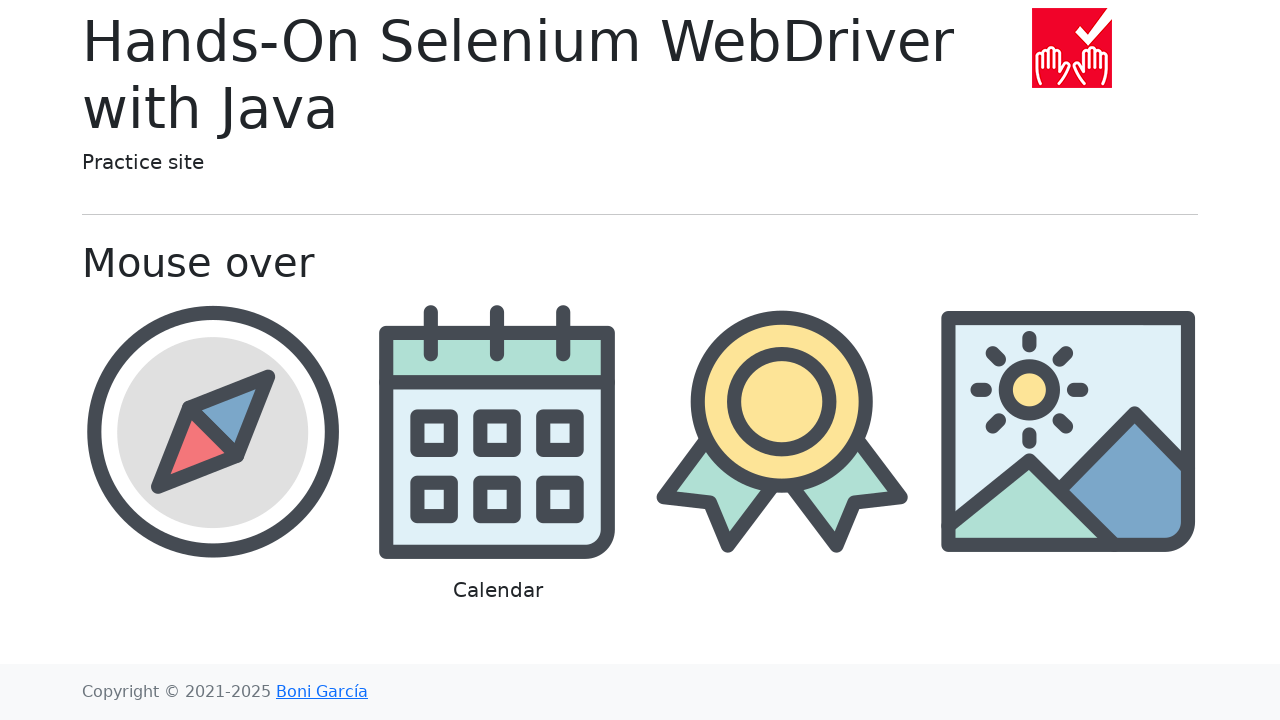

Hovered mouse over an image at (782, 431) on .img-fluid >> nth=3
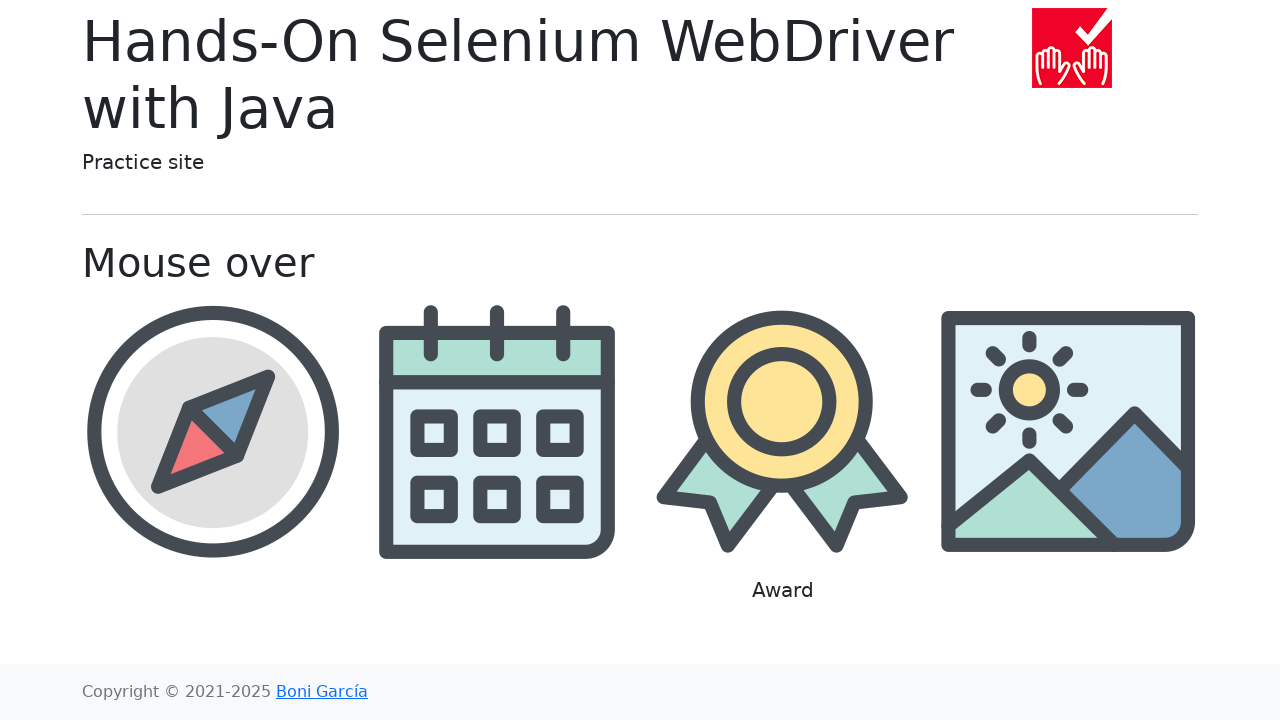

Hovered mouse over an image at (1068, 431) on .img-fluid >> nth=4
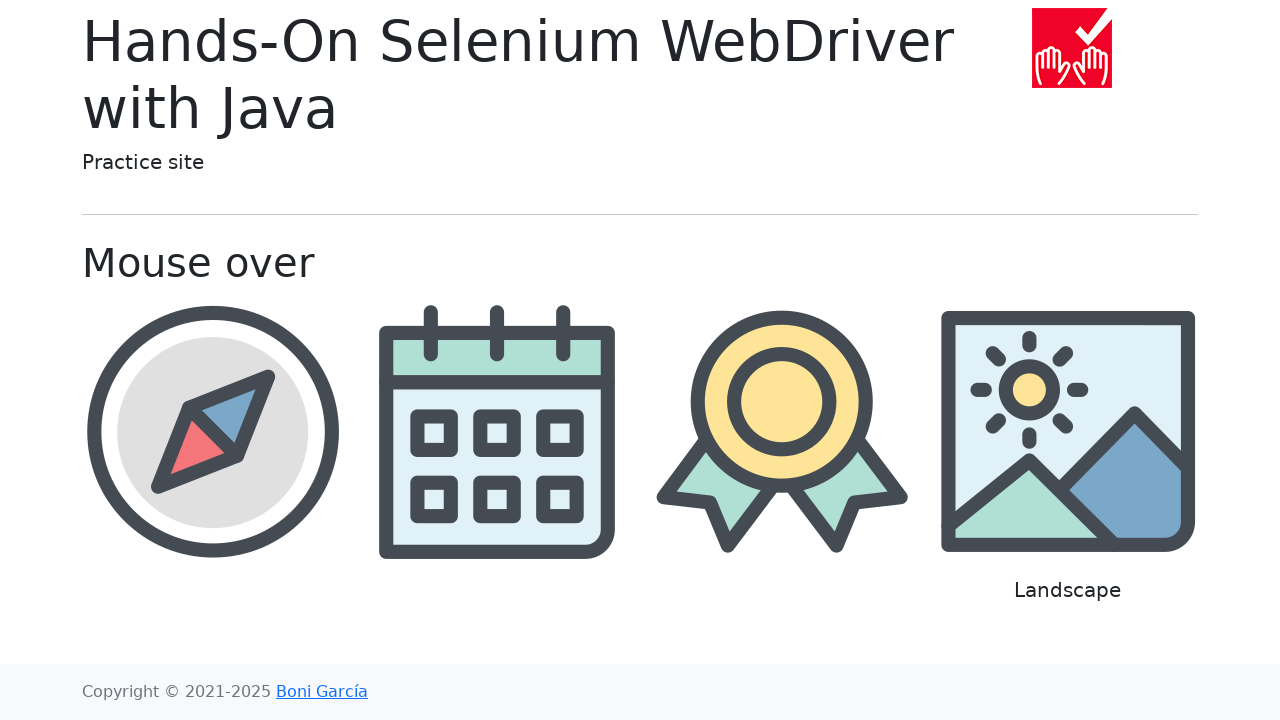

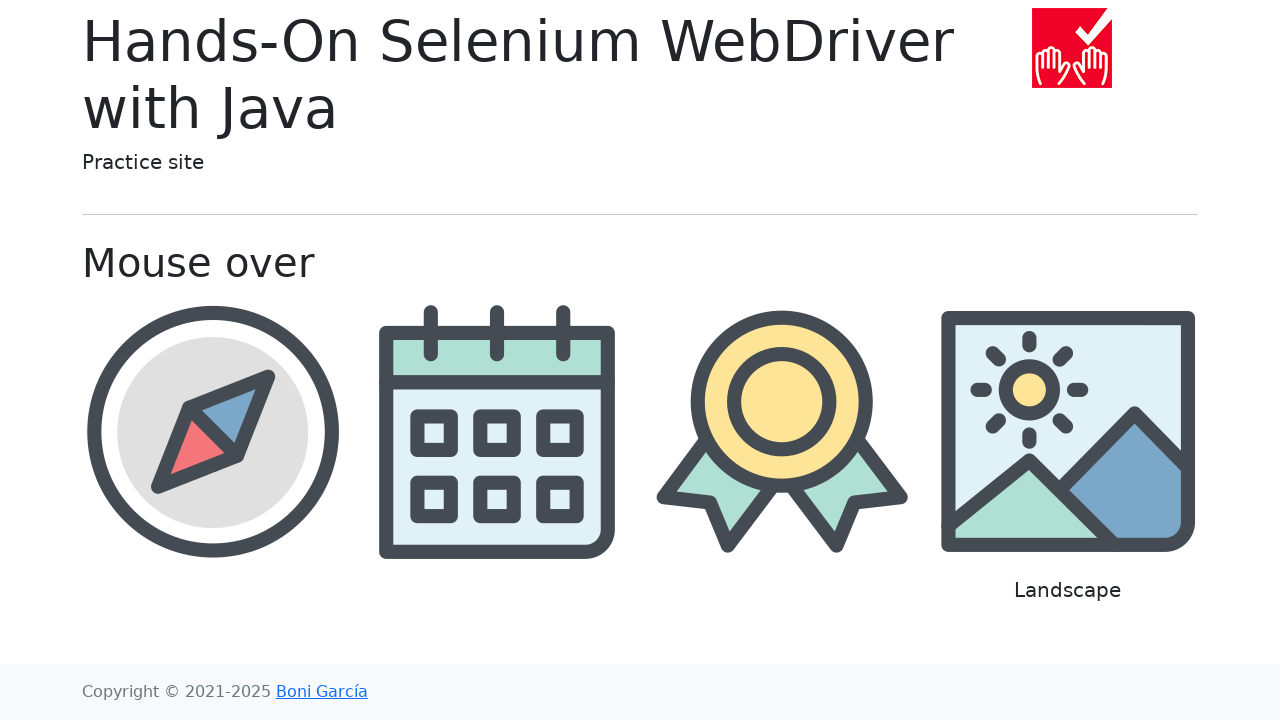